Navigates to Python.org, clicks on the downloads section, and verifies that the release versions list is displayed

Starting URL: https://www.python.org/

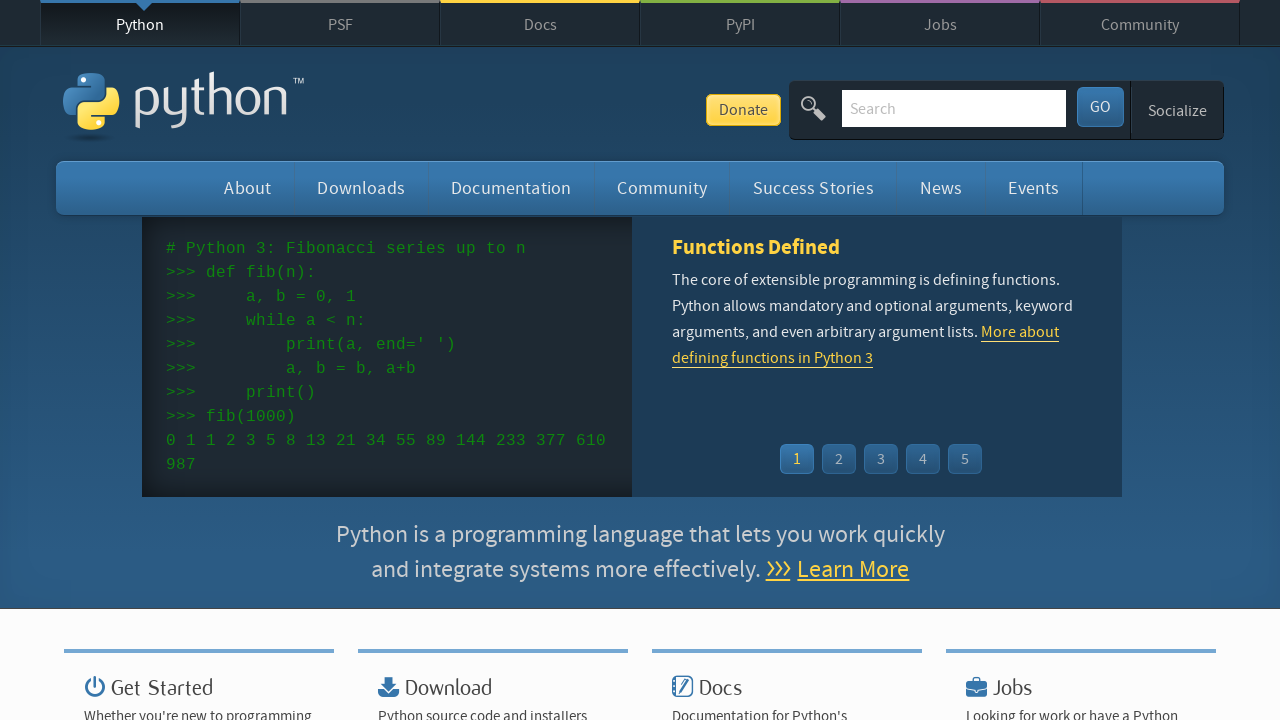

Clicked on downloads link at (361, 188) on #downloads
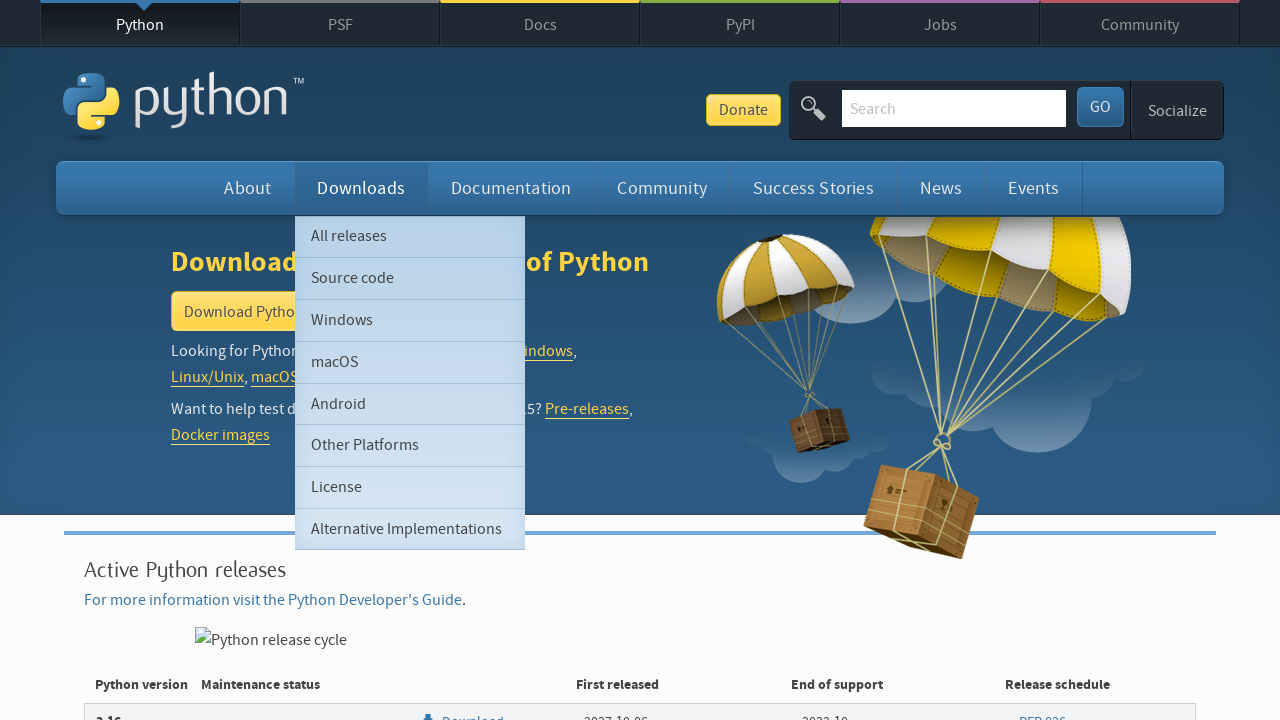

Release versions list loaded
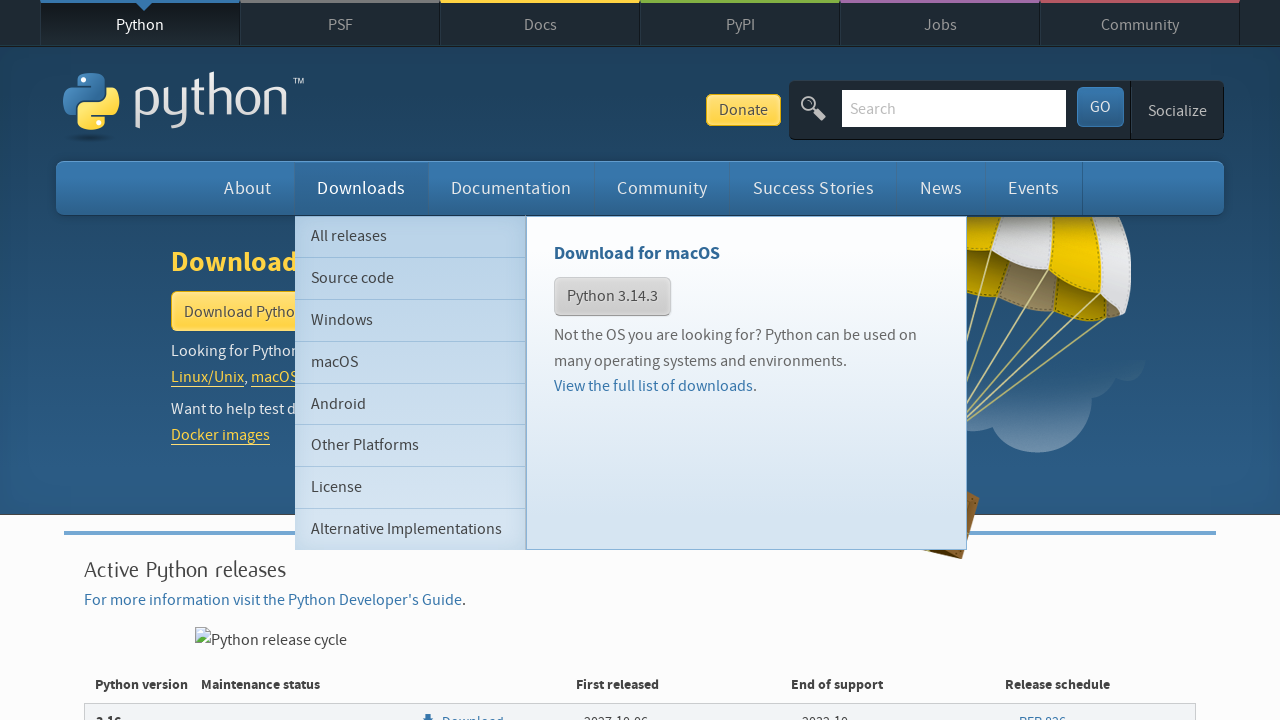

Release version items verified as present
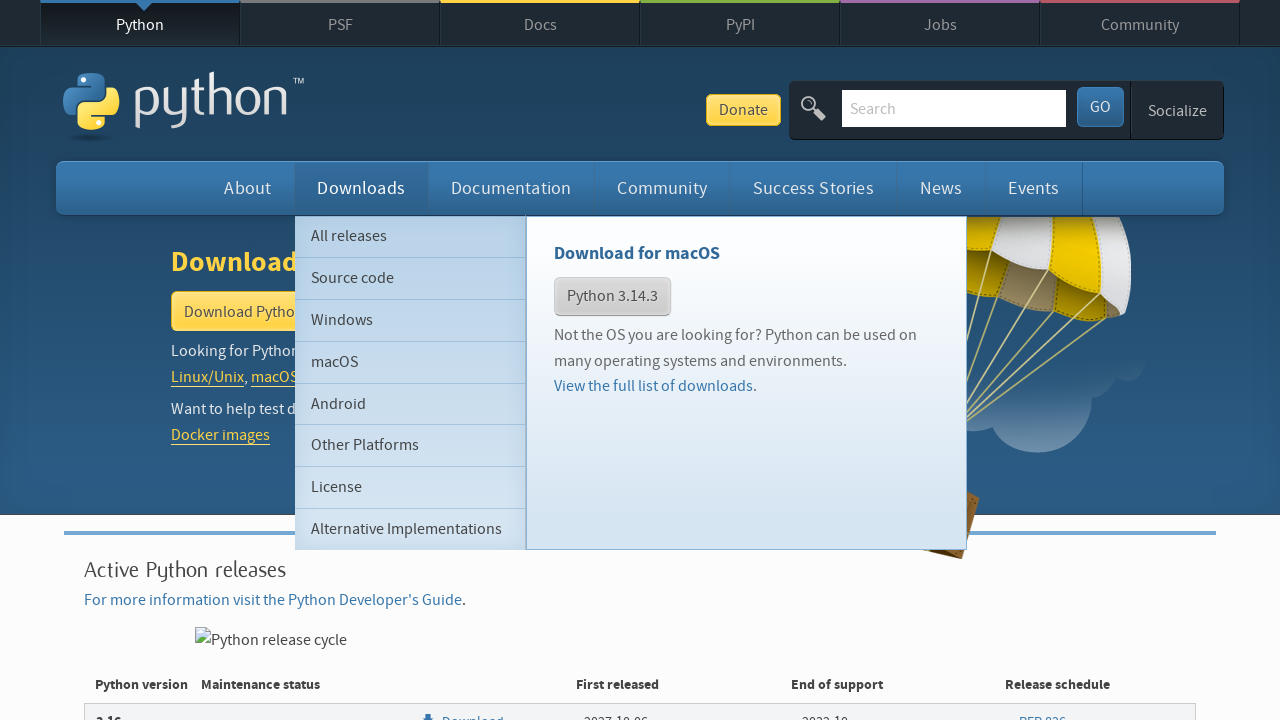

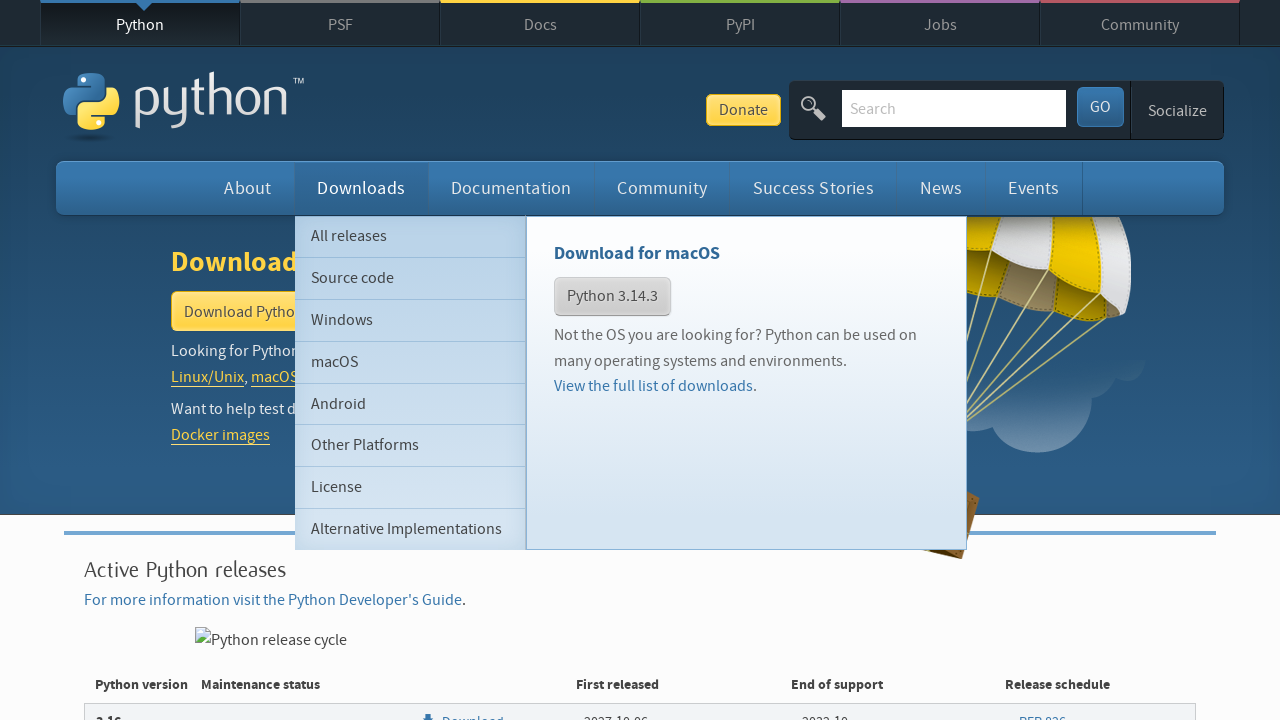